Tests a text box form by filling in name, email, and address fields, then submitting and verifying the output contains the entered values

Starting URL: https://demoqa.com/text-box

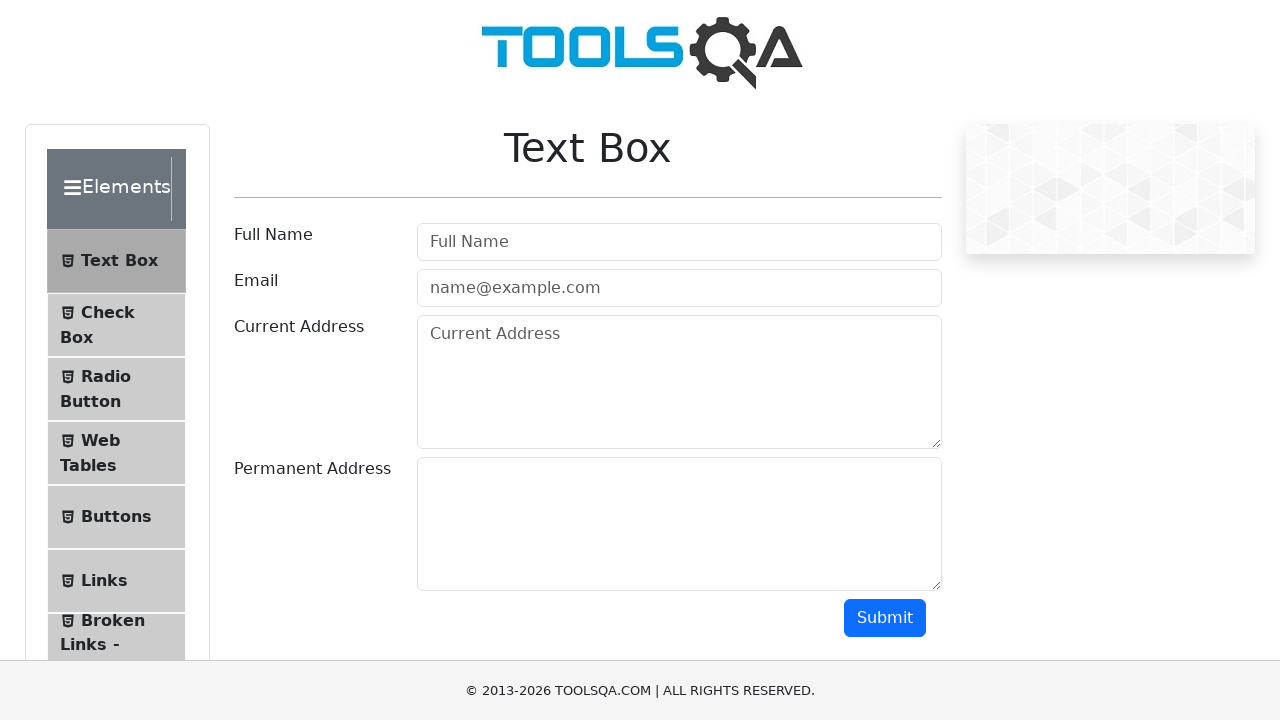

Filled name field with 'Petr' on #userName
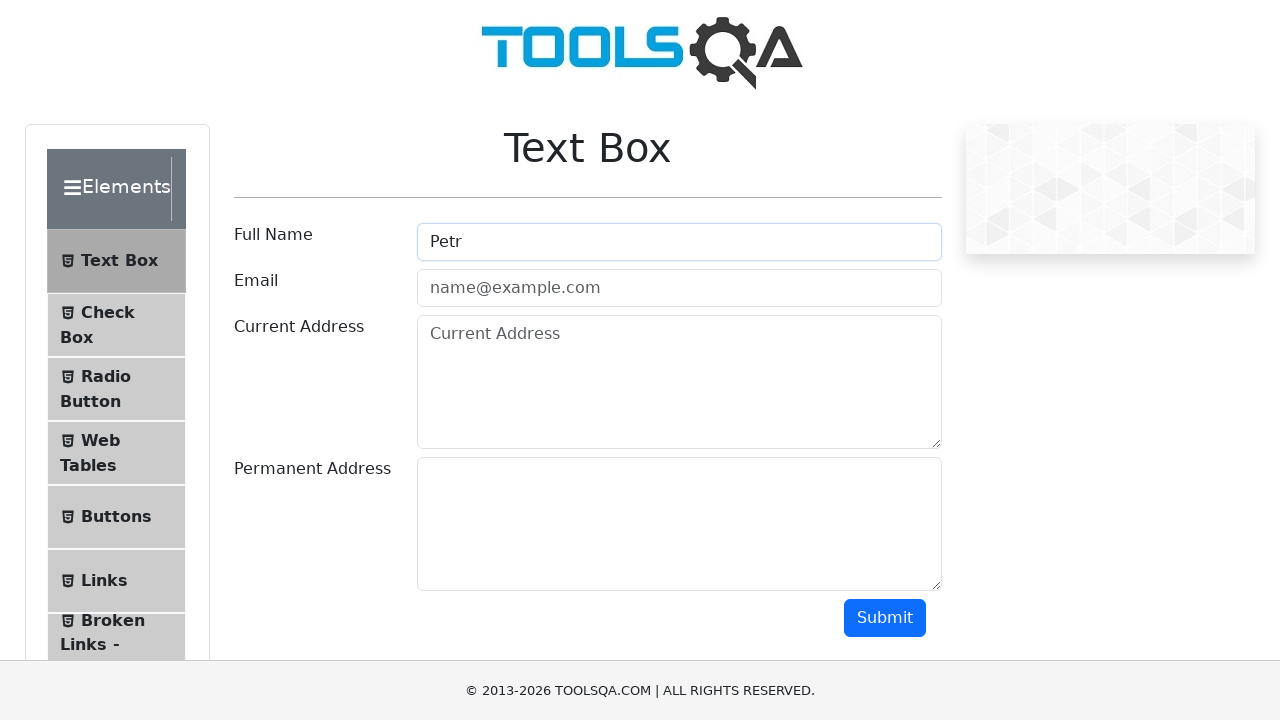

Filled email field with 'petr@mail.com' on #userEmail
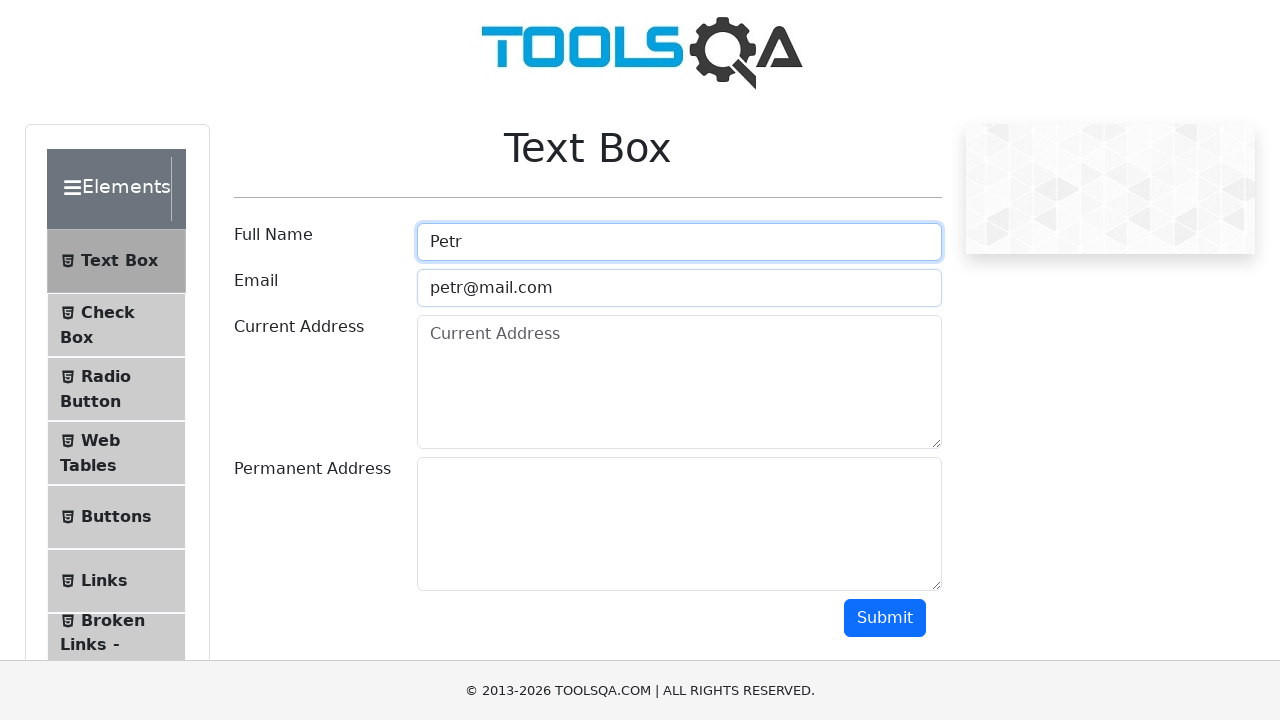

Filled current address field with 'street1' on #currentAddress
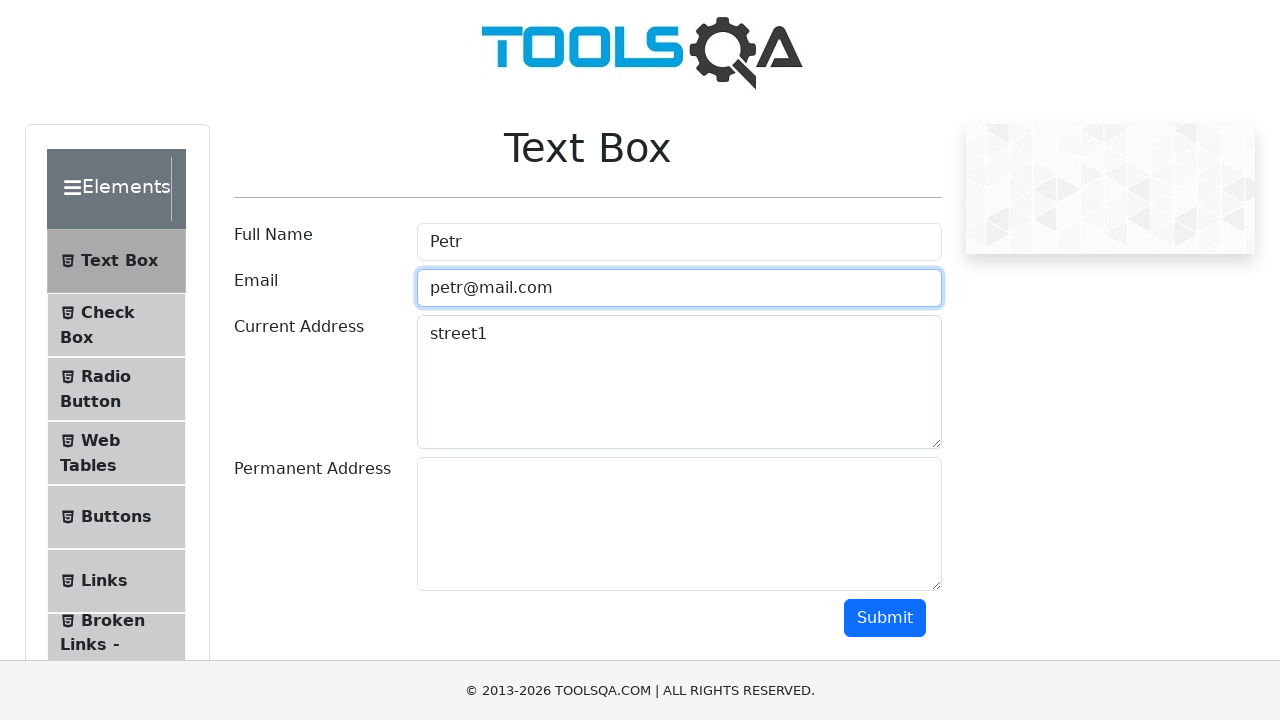

Filled permanent address field with 'streestreet' on #permanentAddress
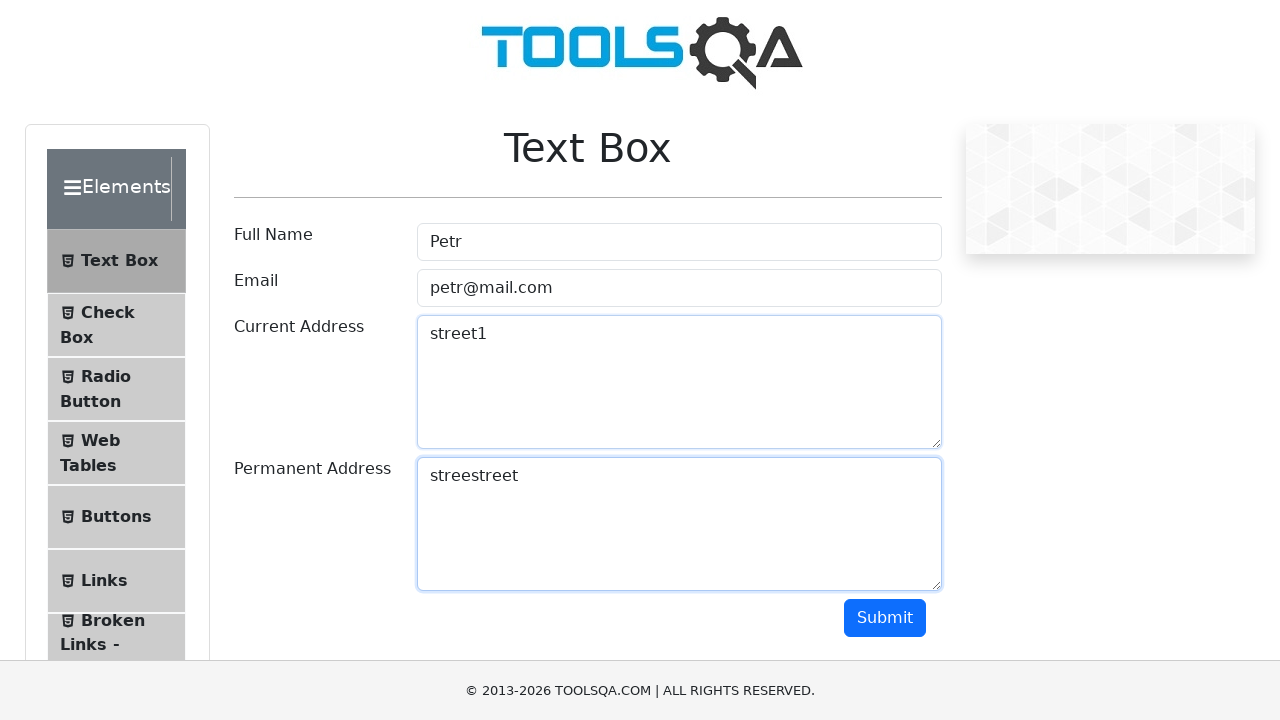

Clicked submit button to submit the form at (885, 618) on #submit
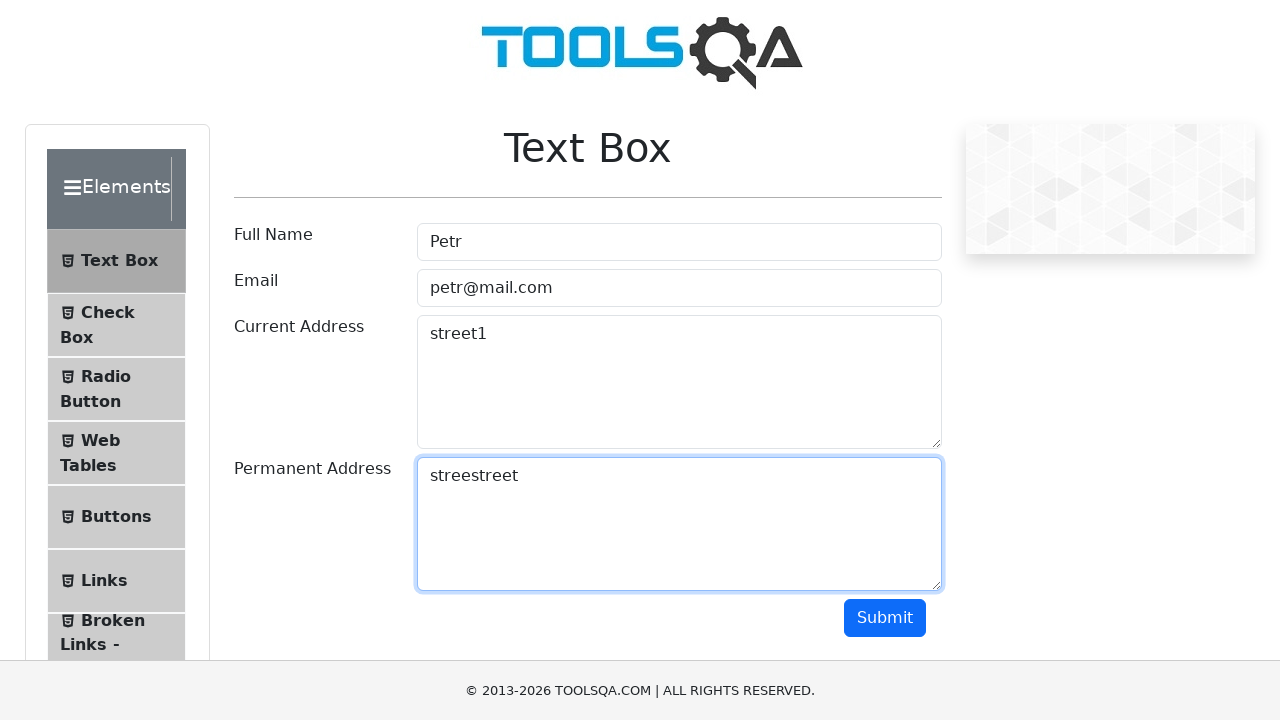

Output section loaded with submitted form data
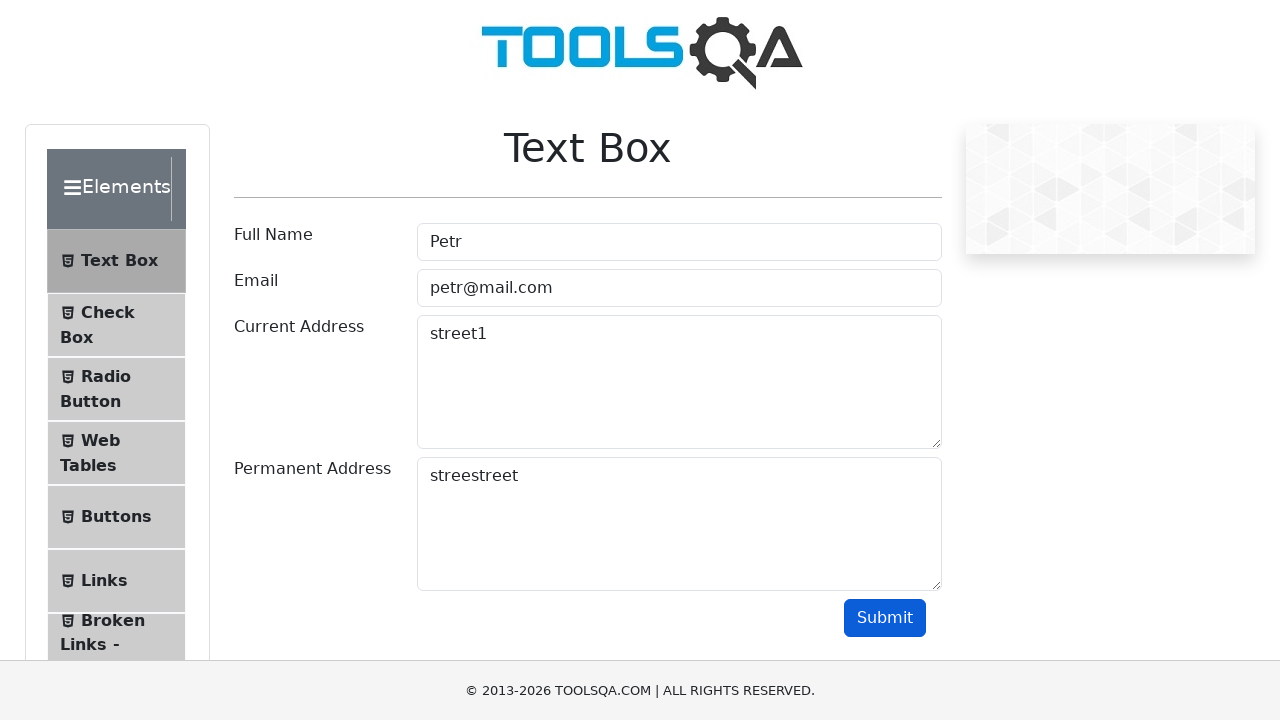

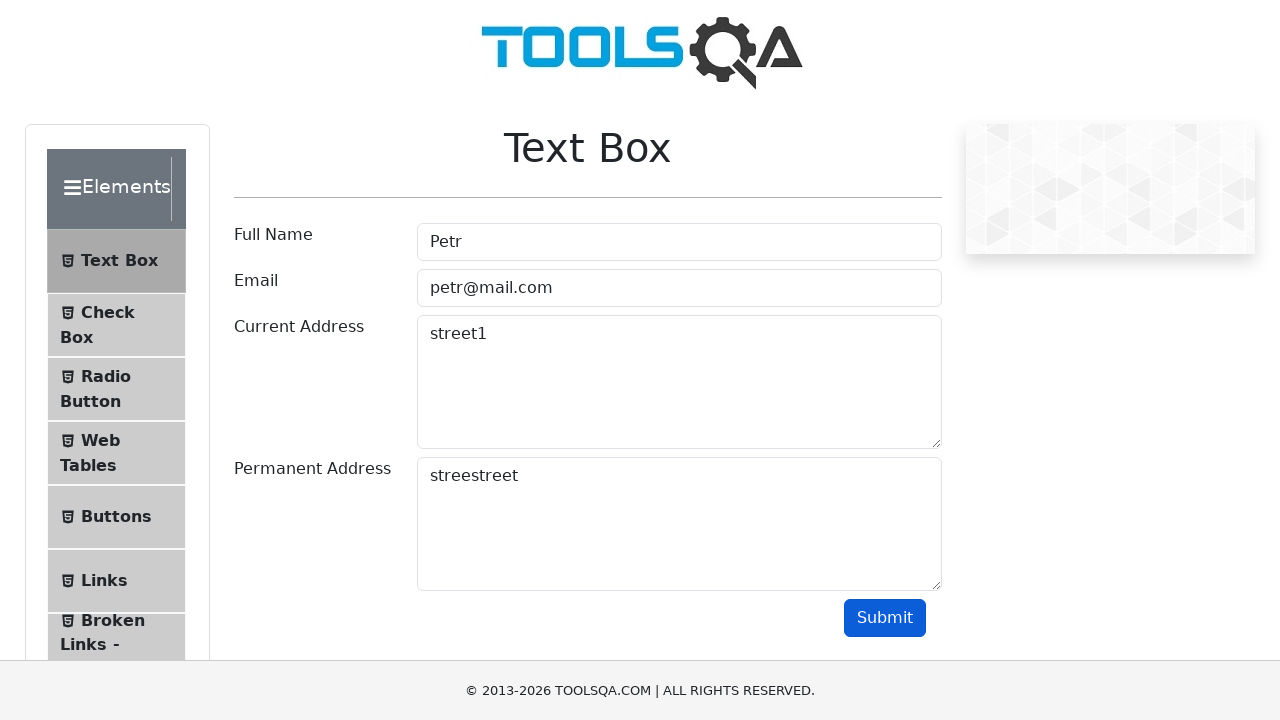